Tests the complete flight booking flow on BlazeDemo by selecting origin/destination cities, choosing a flight, filling payment details, and completing the purchase.

Starting URL: https://www.blazedemo.com

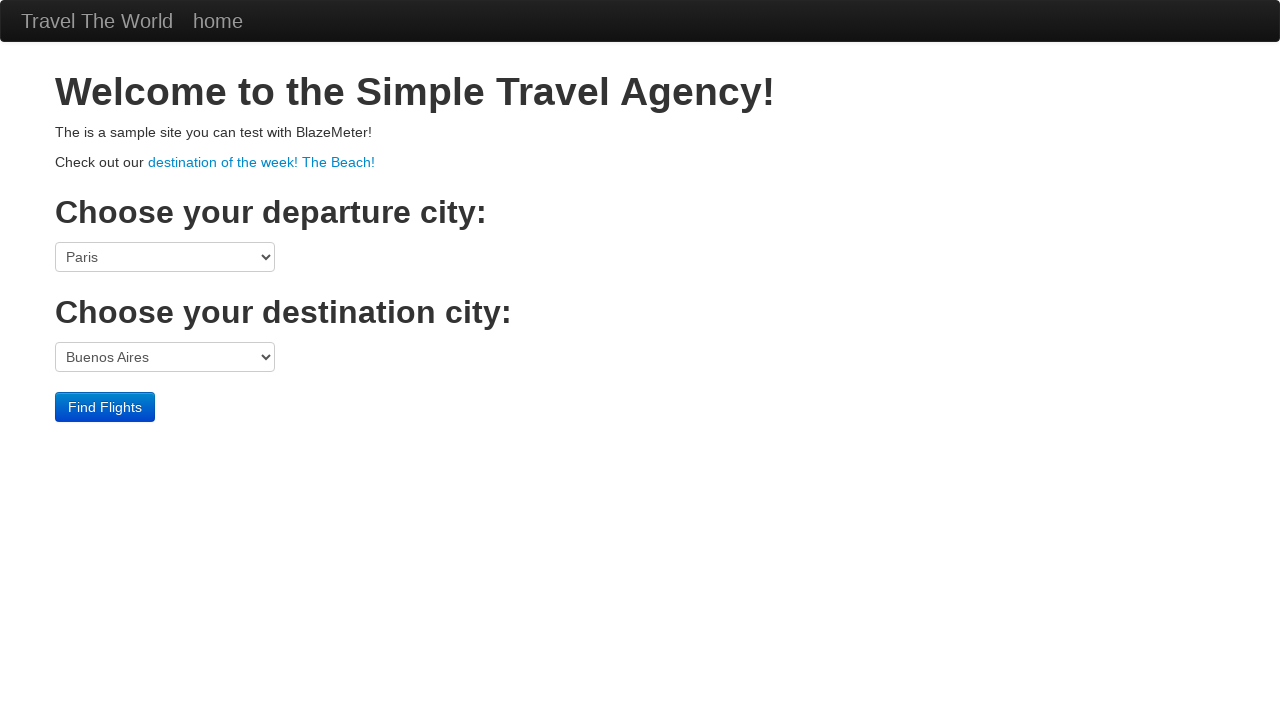

Selected 'Paris' as origin city on select[name='fromPort']
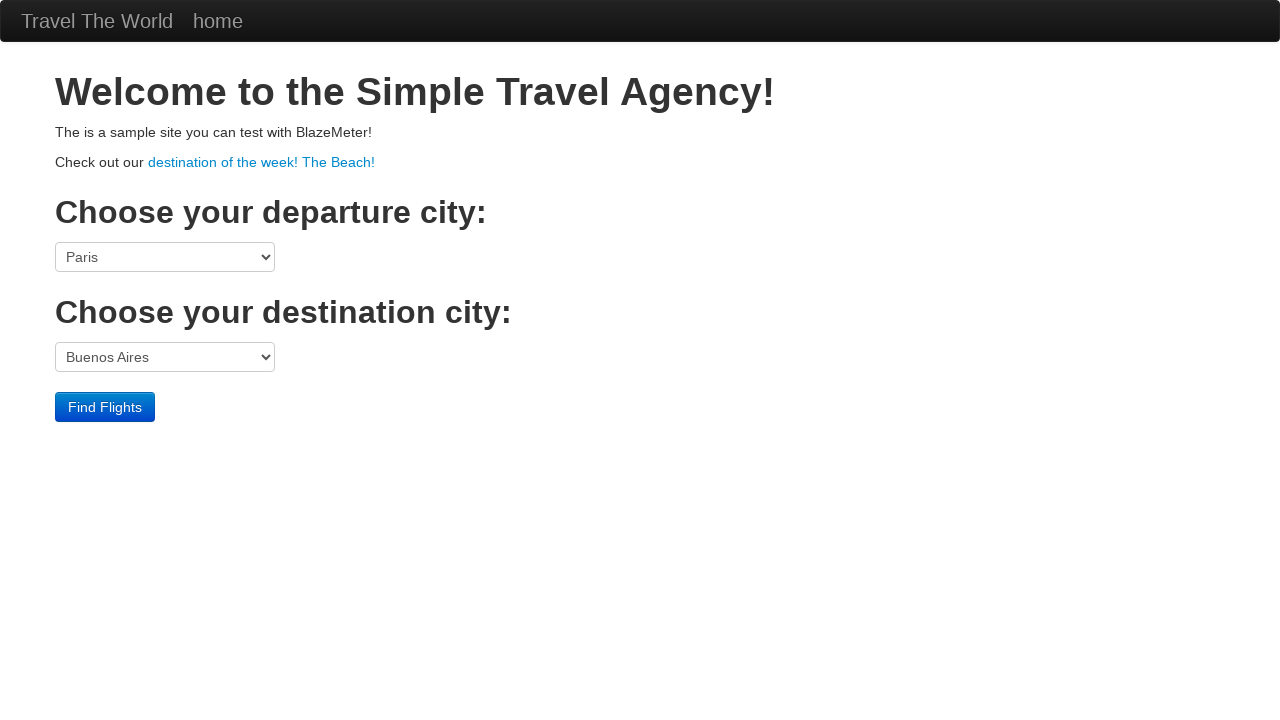

Selected 'Rome' as destination city on select[name='toPort']
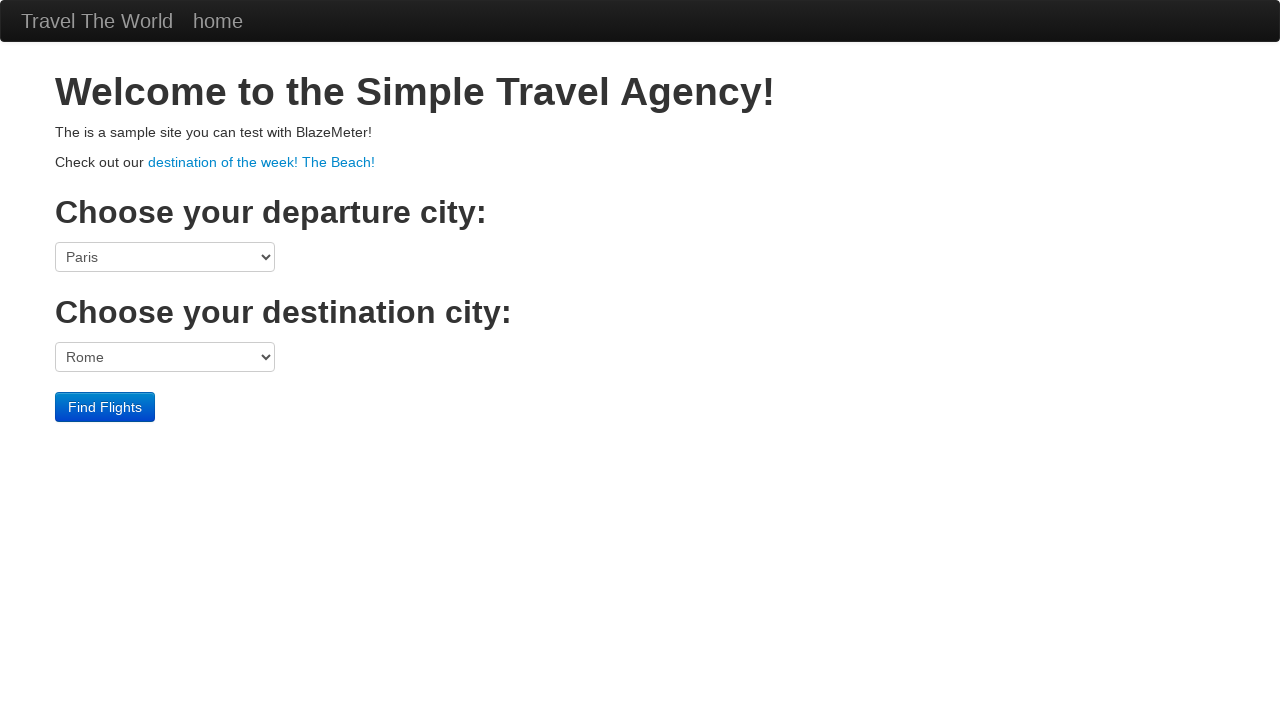

Clicked 'Find Flights' button to search for available flights at (105, 407) on input.btn.btn-primary
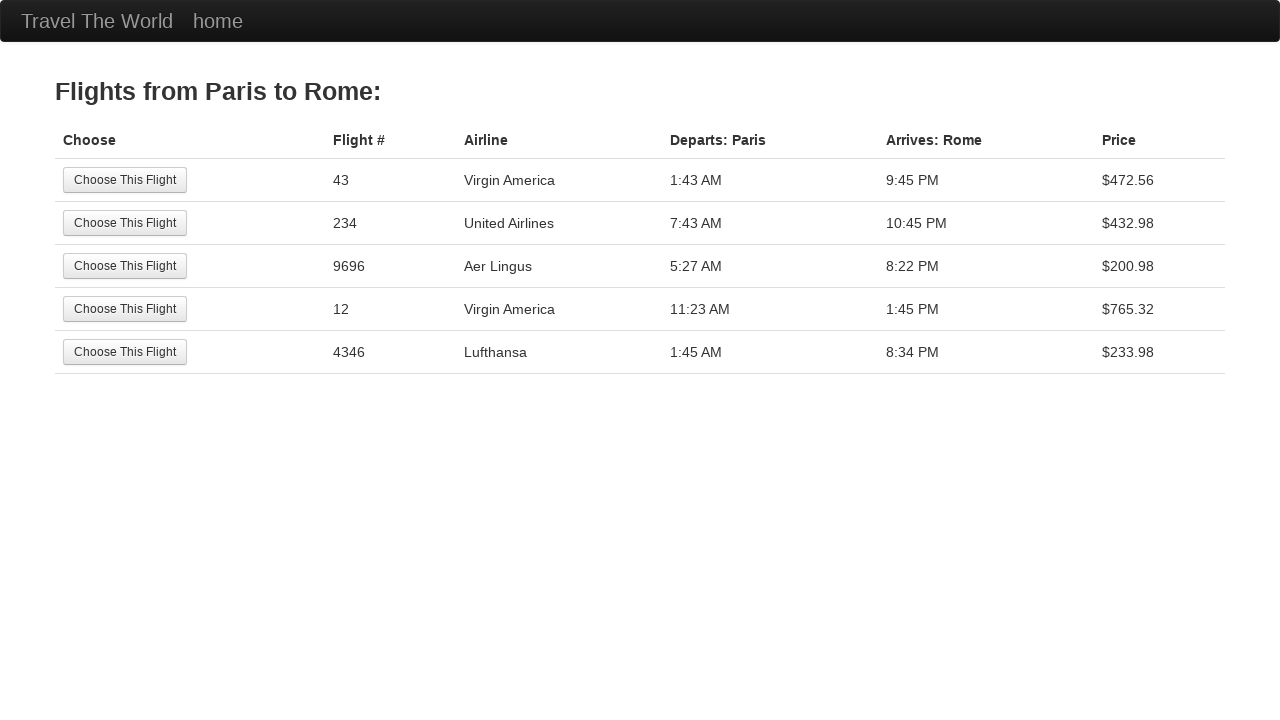

Flights page loaded with available flight options
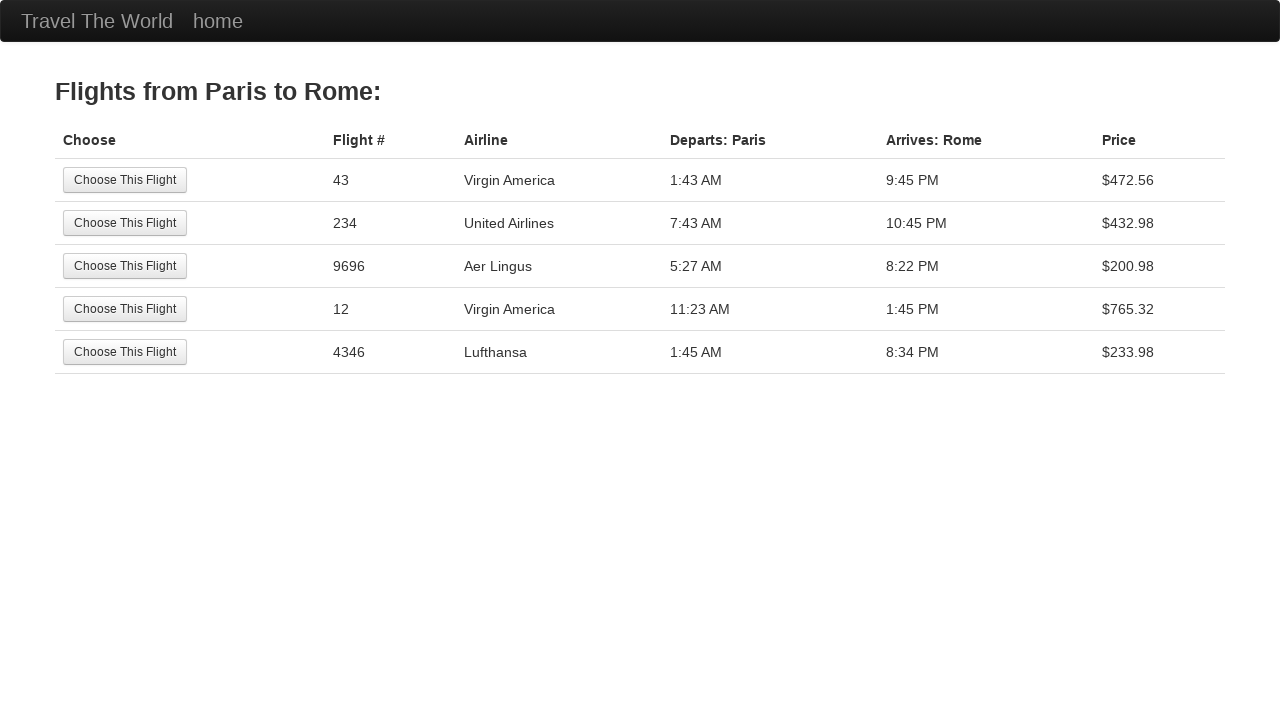

Selected the first available flight at (125, 180) on input.btn.btn-small
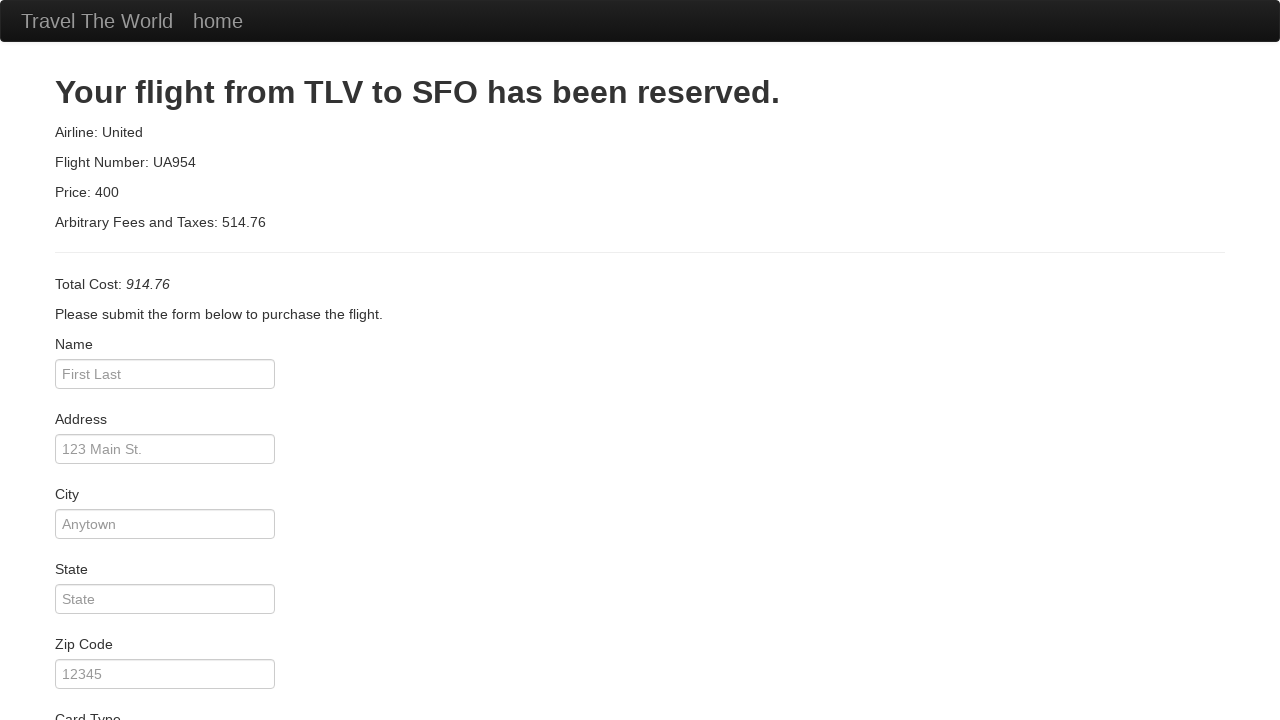

Payment page loaded with passenger details form
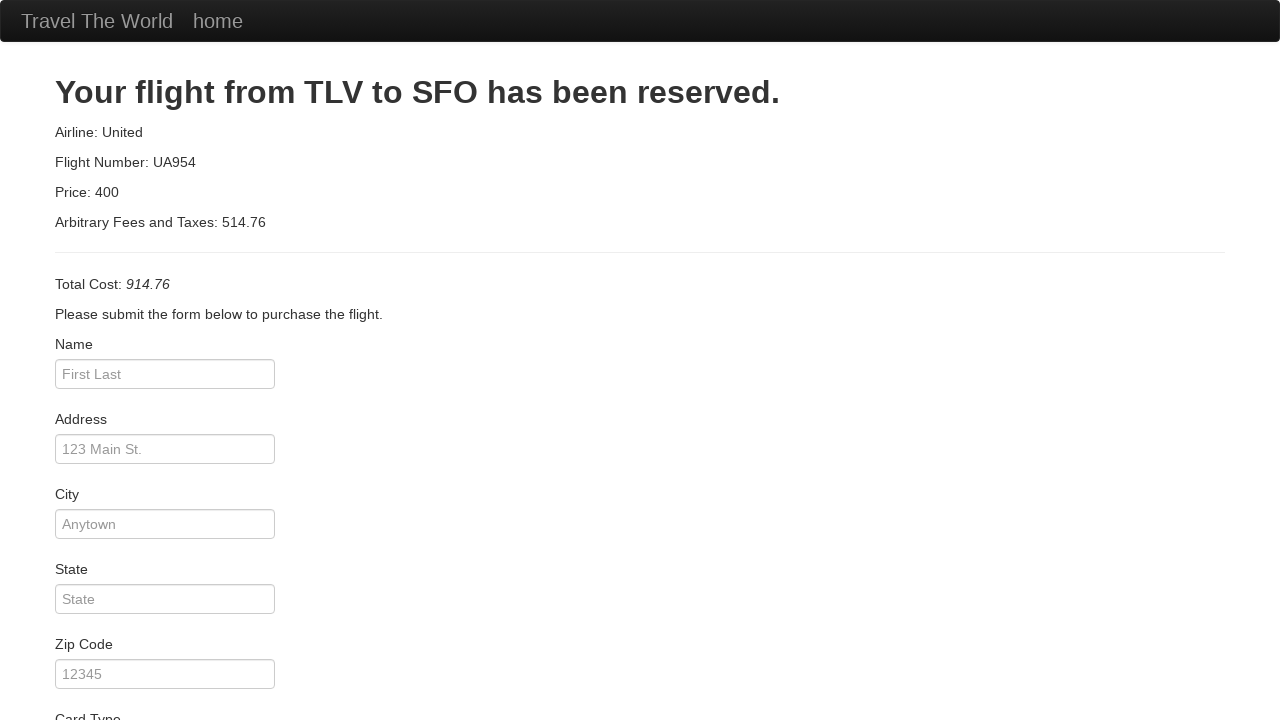

Filled passenger name field with 'James Bond' on #inputName
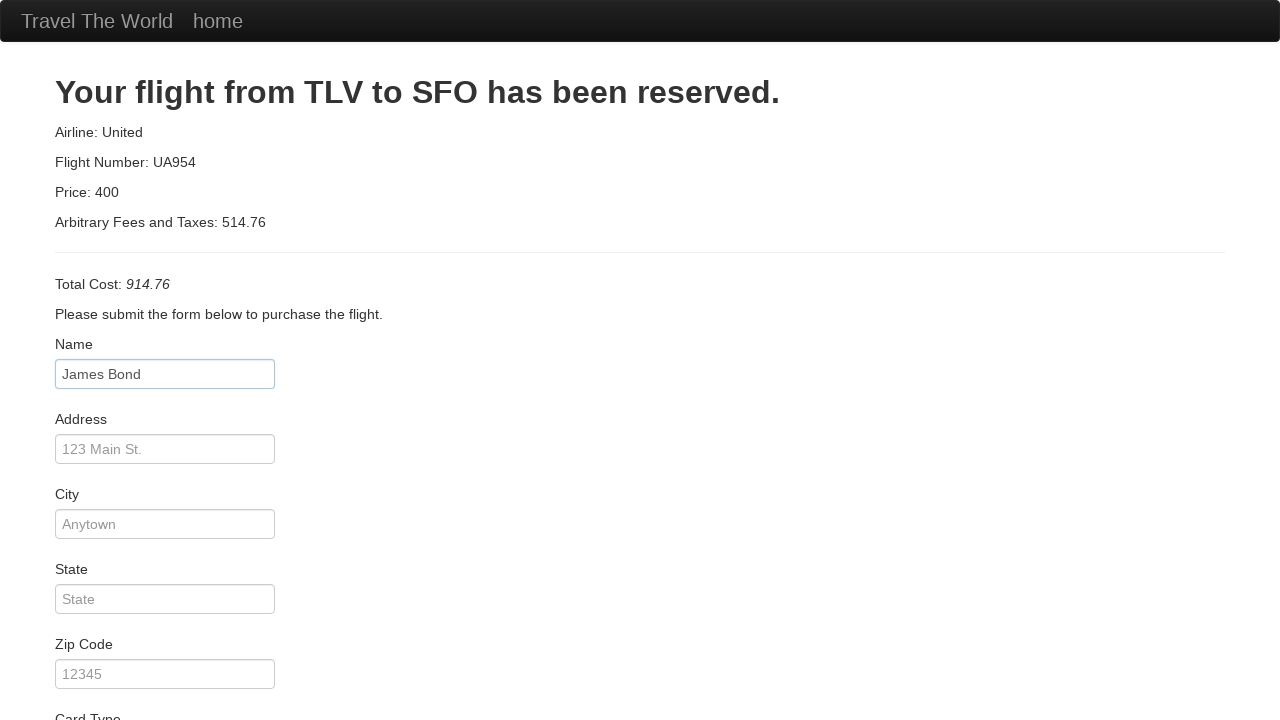

Clicked 'Purchase Flight' button to complete the booking at (118, 685) on input.btn.btn-primary
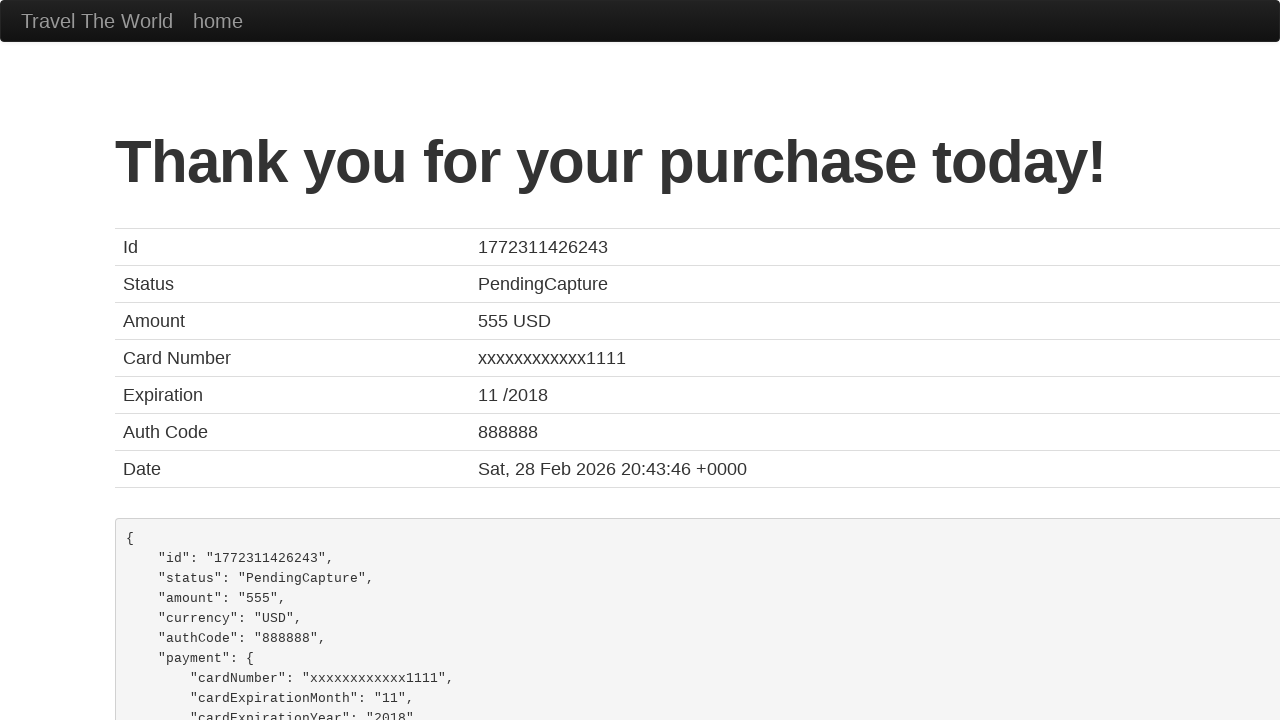

Flight purchase confirmation page displayed
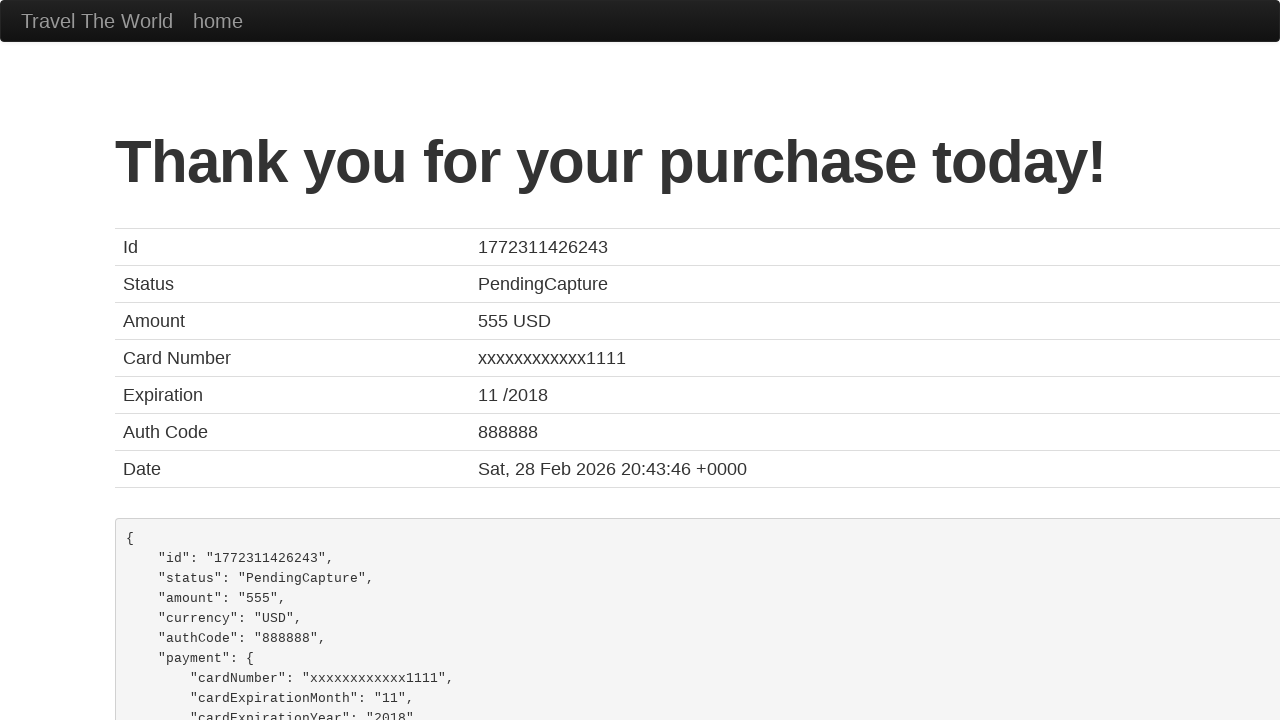

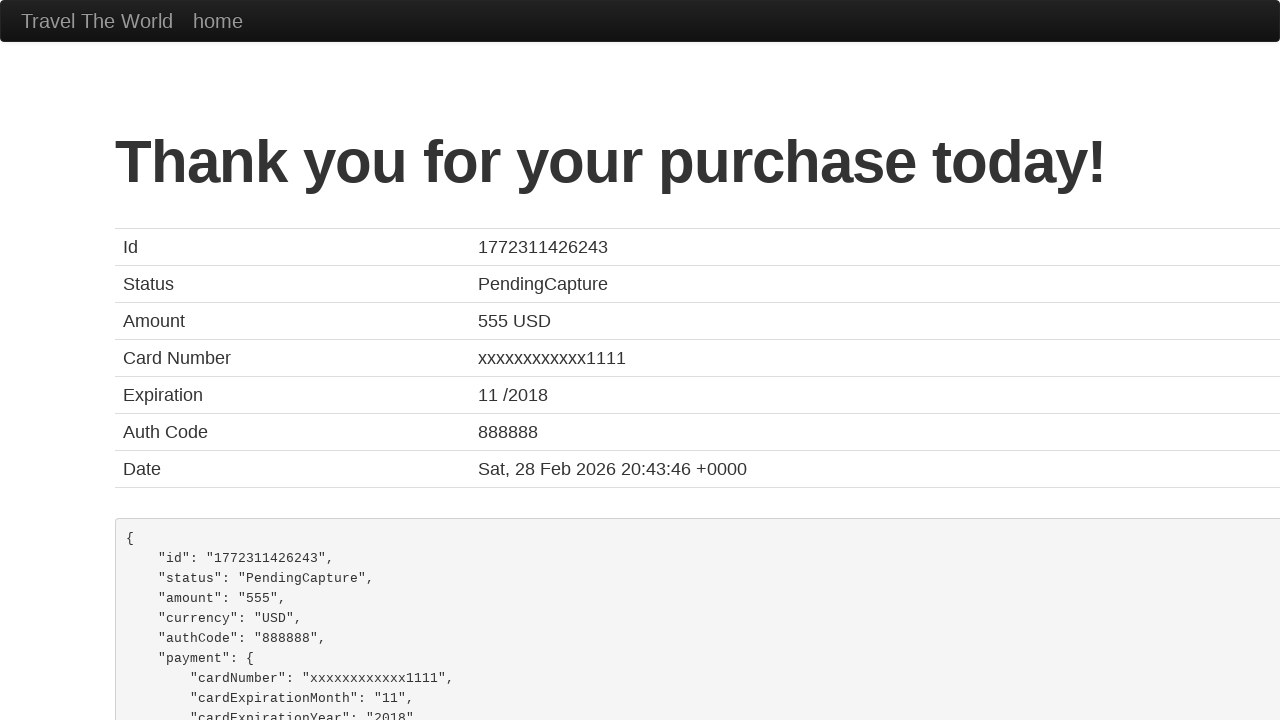